Tests displaying all items after filtering by clicking through Active, Completed, then All filters

Starting URL: https://demo.playwright.dev/todomvc

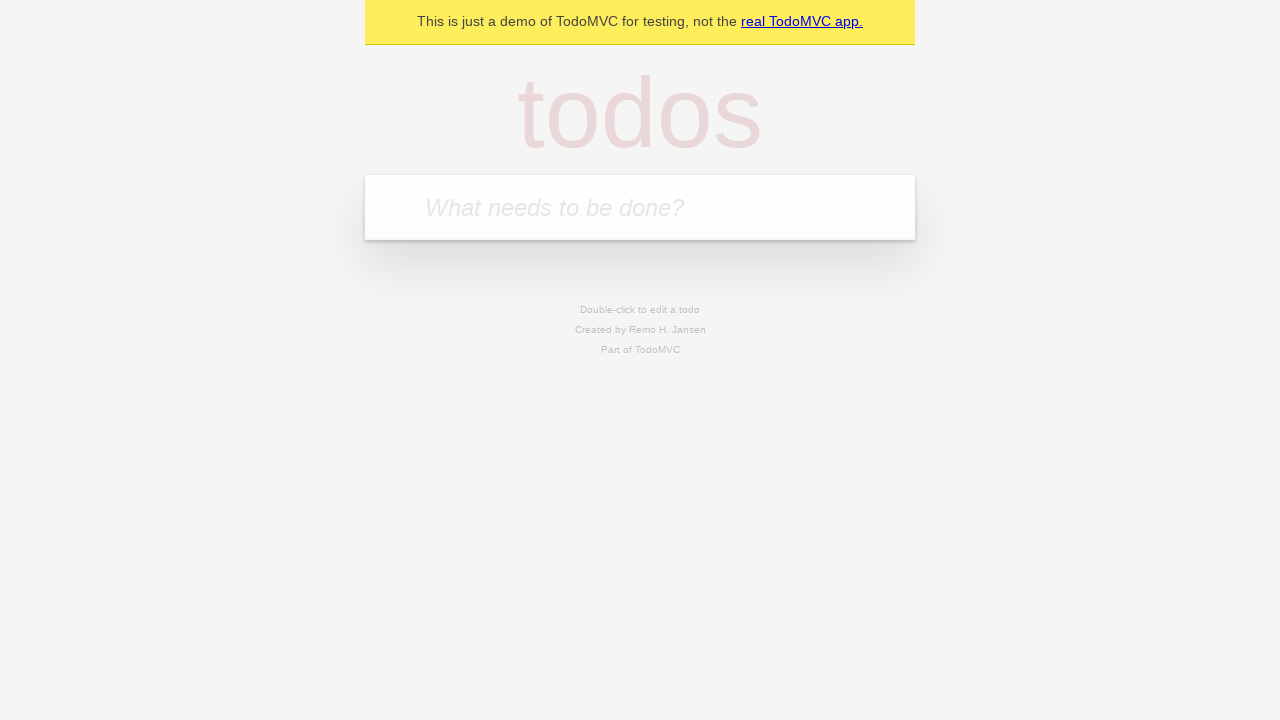

Filled todo input with 'buy some cheese' on internal:attr=[placeholder="What needs to be done?"i]
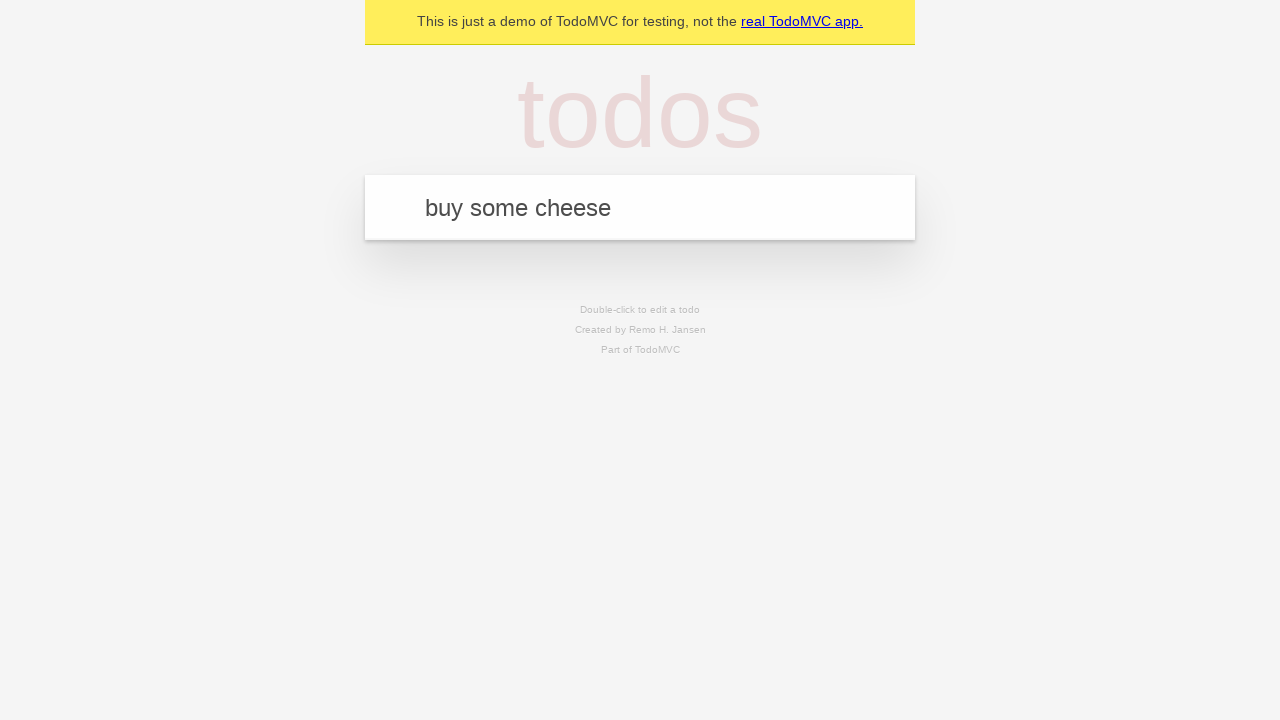

Pressed Enter to create todo 'buy some cheese' on internal:attr=[placeholder="What needs to be done?"i]
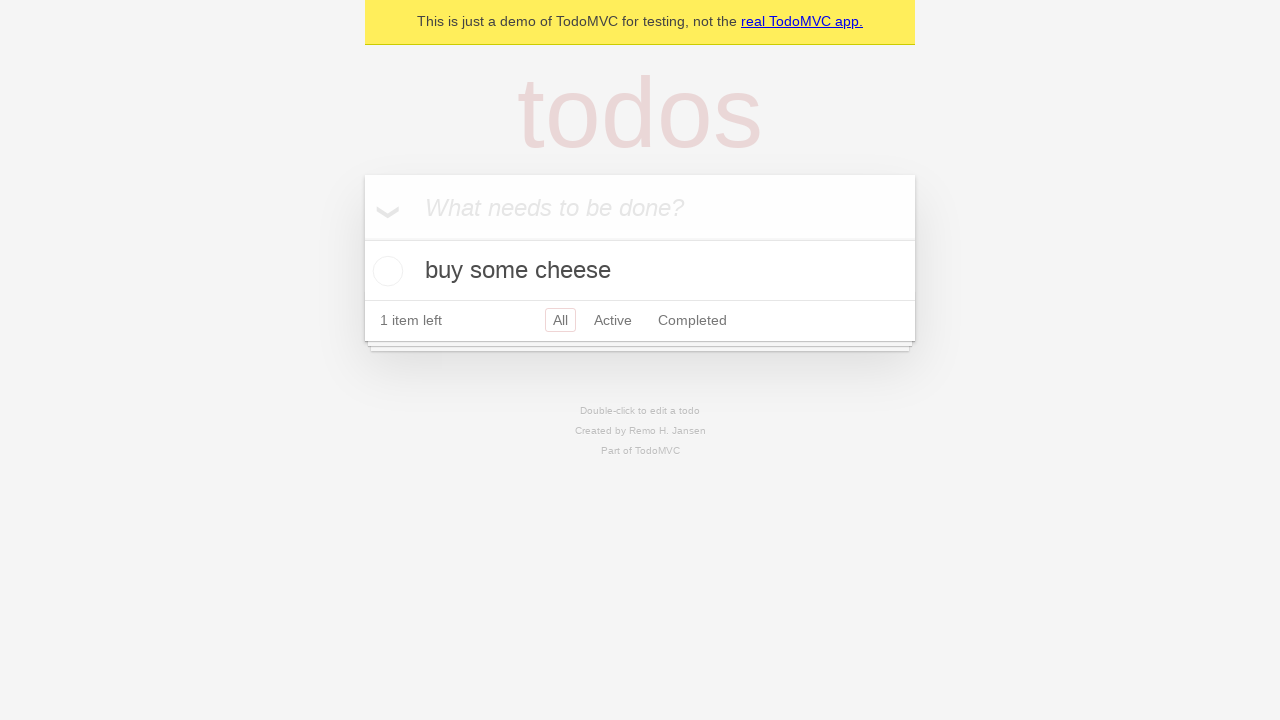

Filled todo input with 'feed the cat' on internal:attr=[placeholder="What needs to be done?"i]
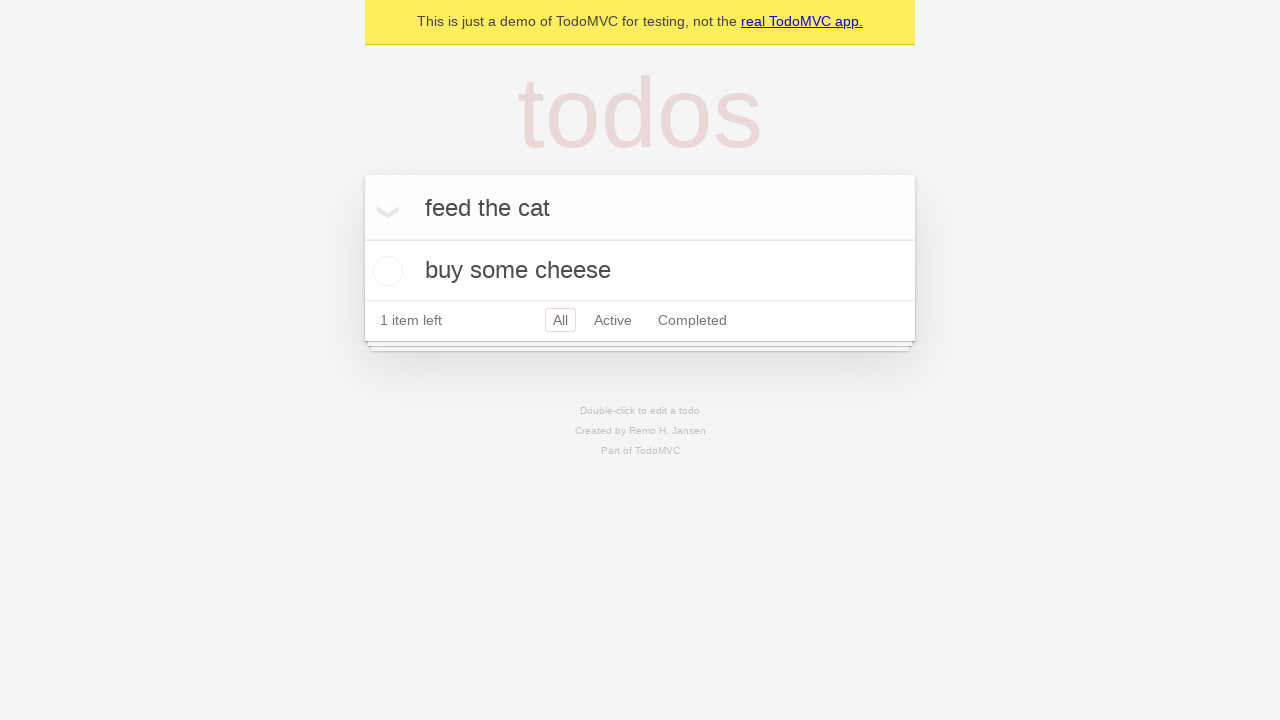

Pressed Enter to create todo 'feed the cat' on internal:attr=[placeholder="What needs to be done?"i]
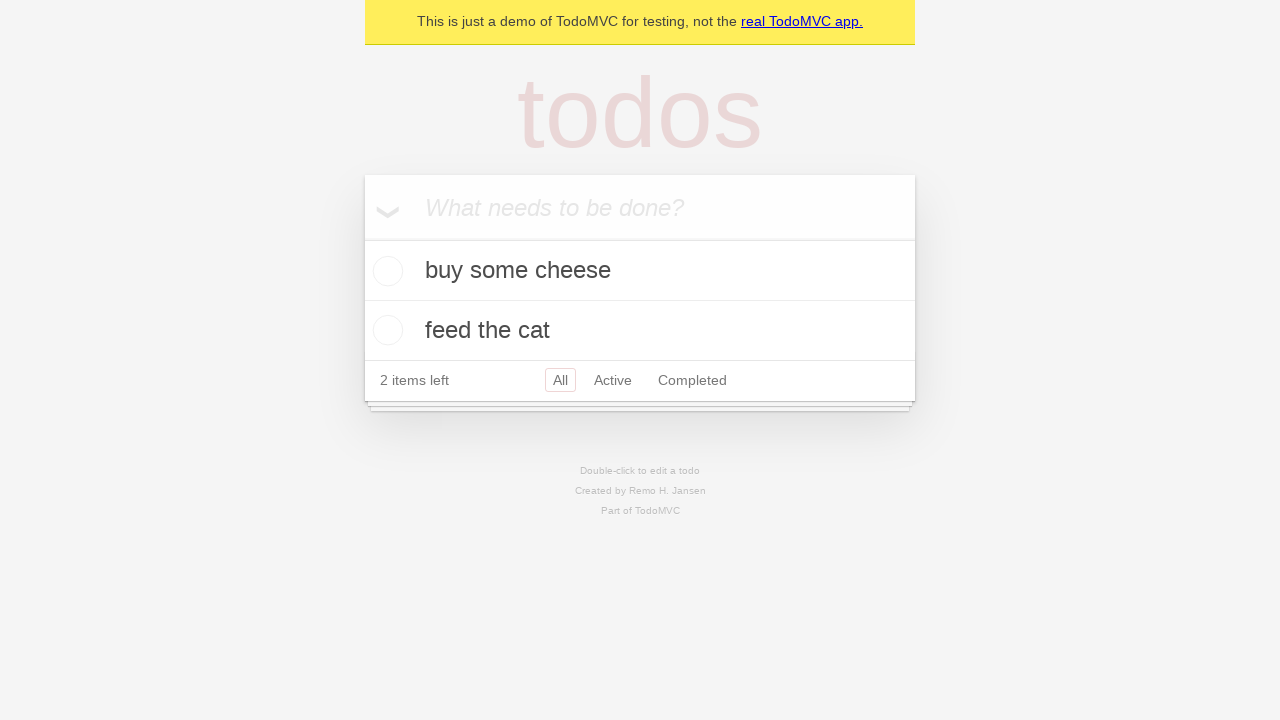

Filled todo input with 'book a doctors appointment' on internal:attr=[placeholder="What needs to be done?"i]
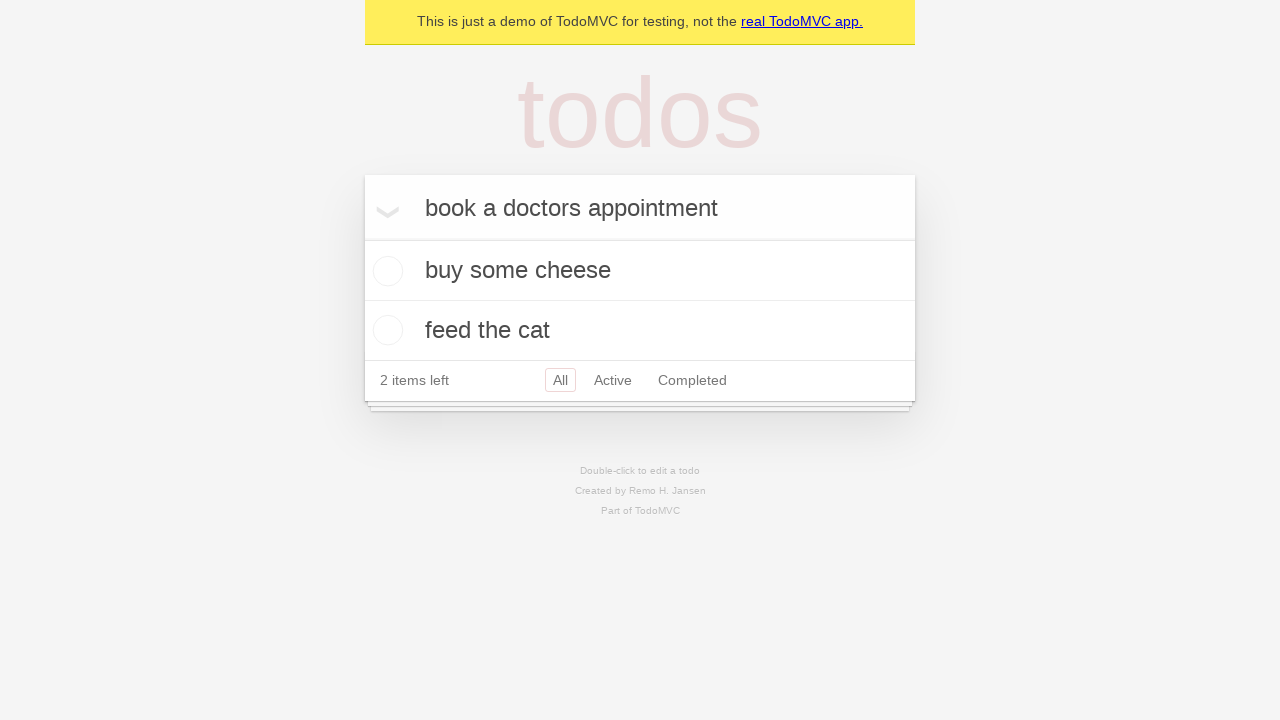

Pressed Enter to create todo 'book a doctors appointment' on internal:attr=[placeholder="What needs to be done?"i]
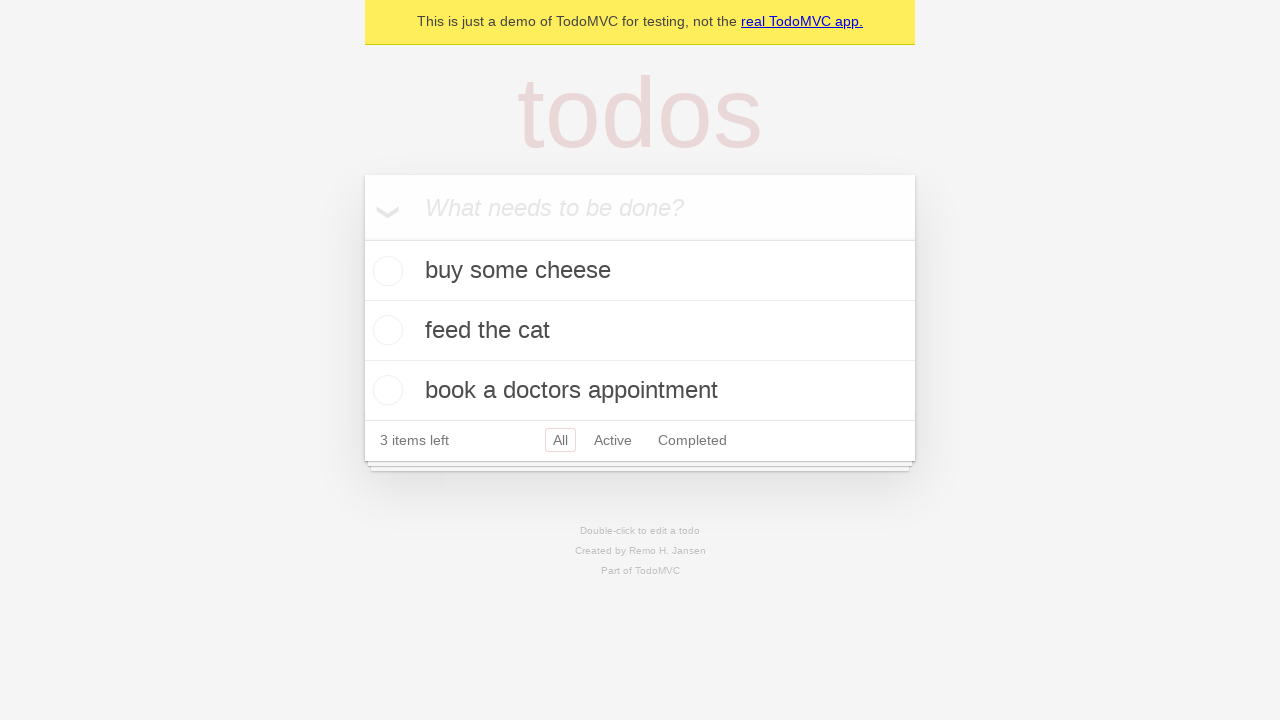

Checked the second todo item as complete at (385, 330) on internal:testid=[data-testid="todo-item"s] >> nth=1 >> internal:role=checkbox
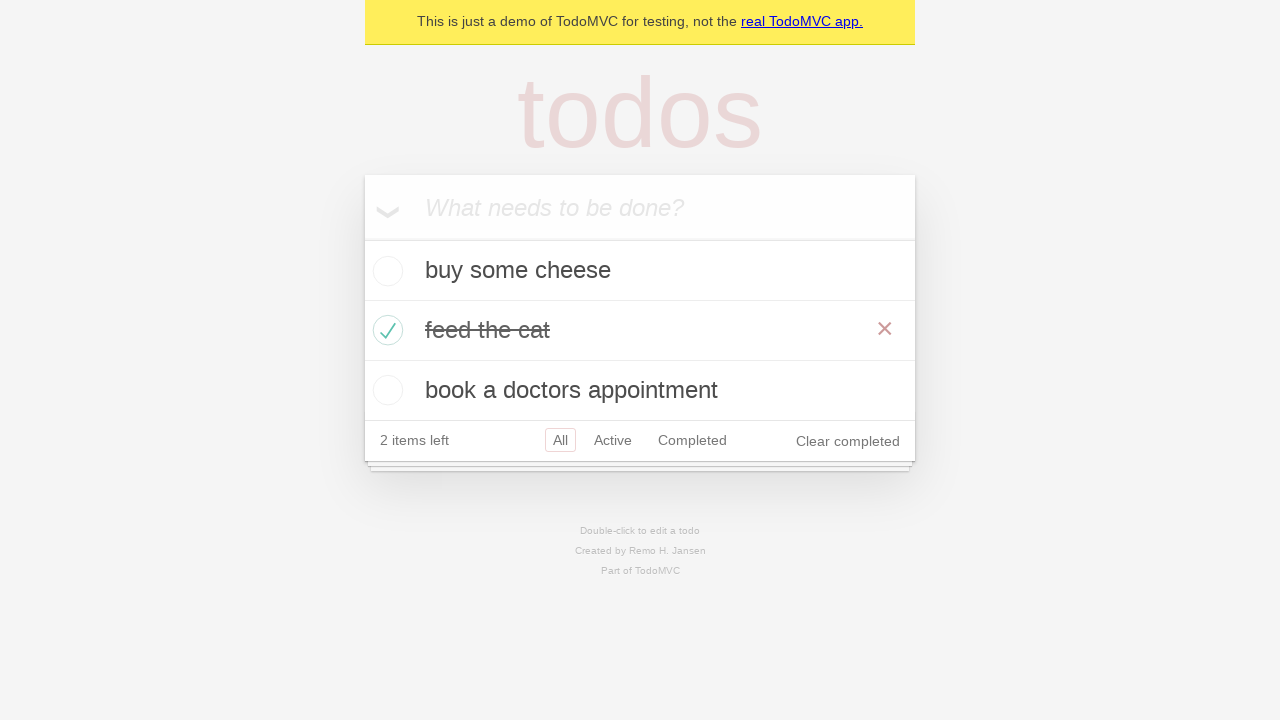

Clicked Active filter at (613, 440) on internal:role=link[name="Active"i]
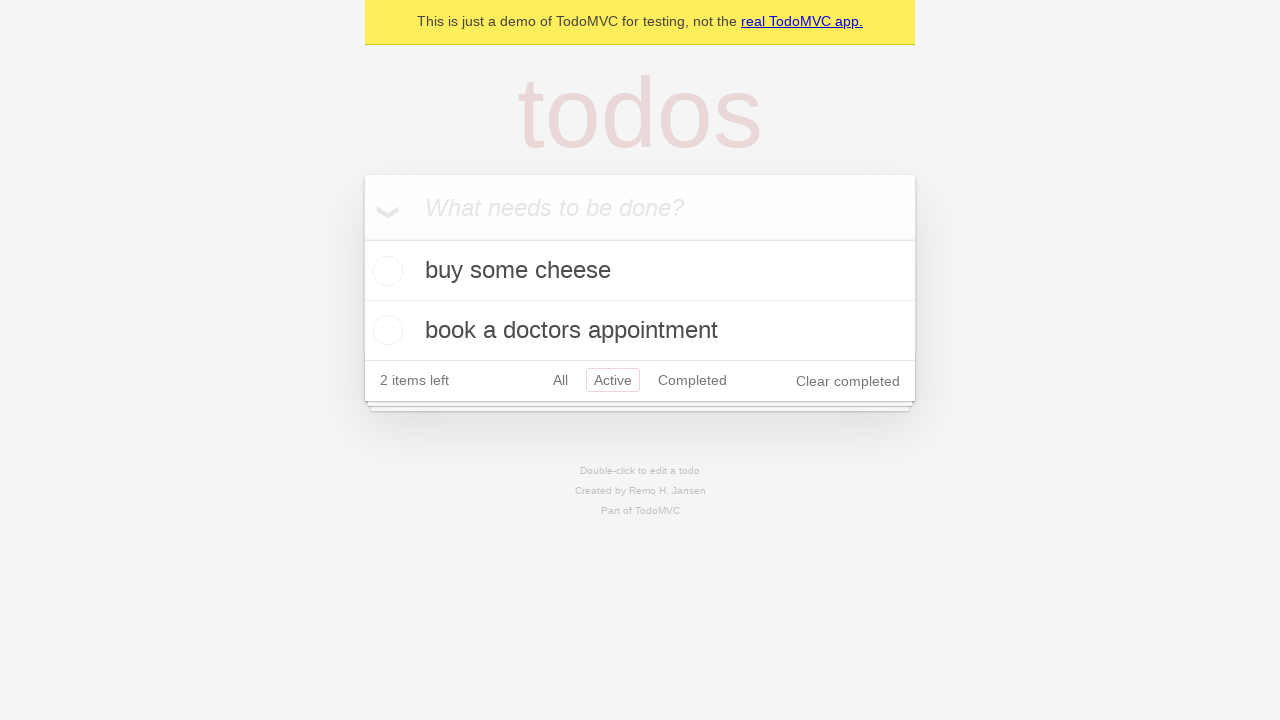

Clicked Completed filter at (692, 380) on internal:role=link[name="Completed"i]
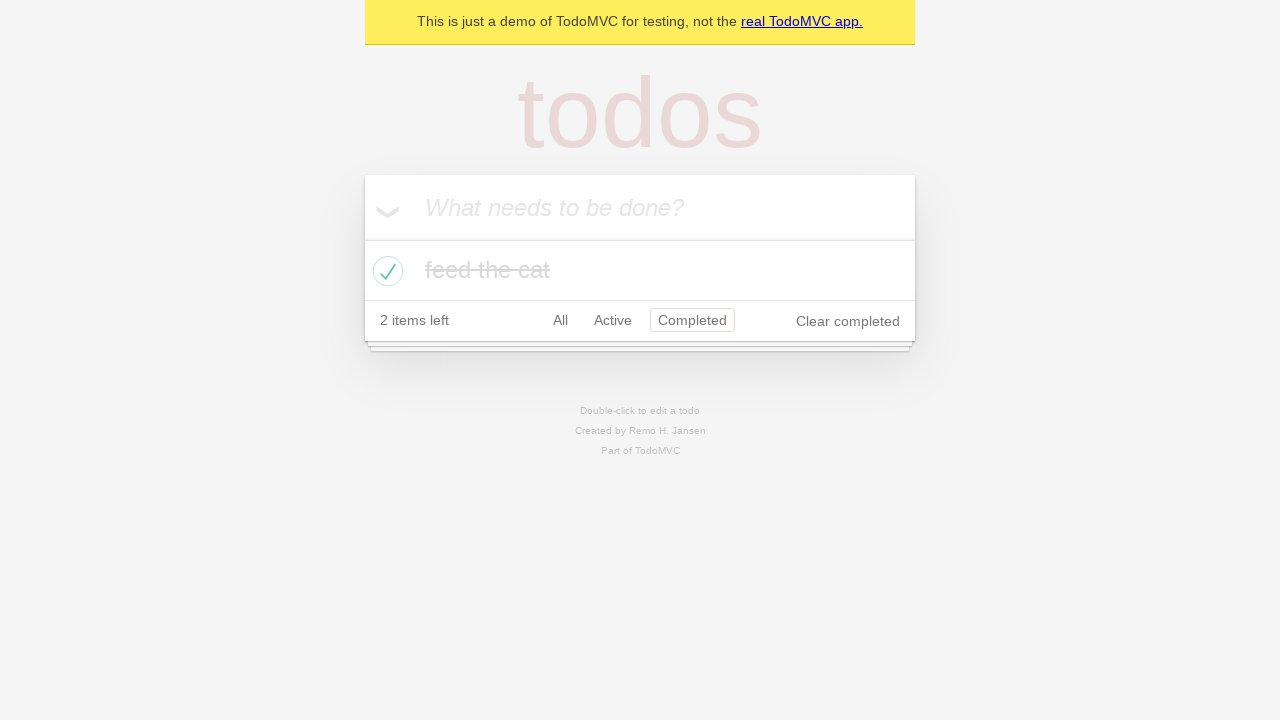

Clicked All filter at (560, 320) on internal:role=link[name="All"i]
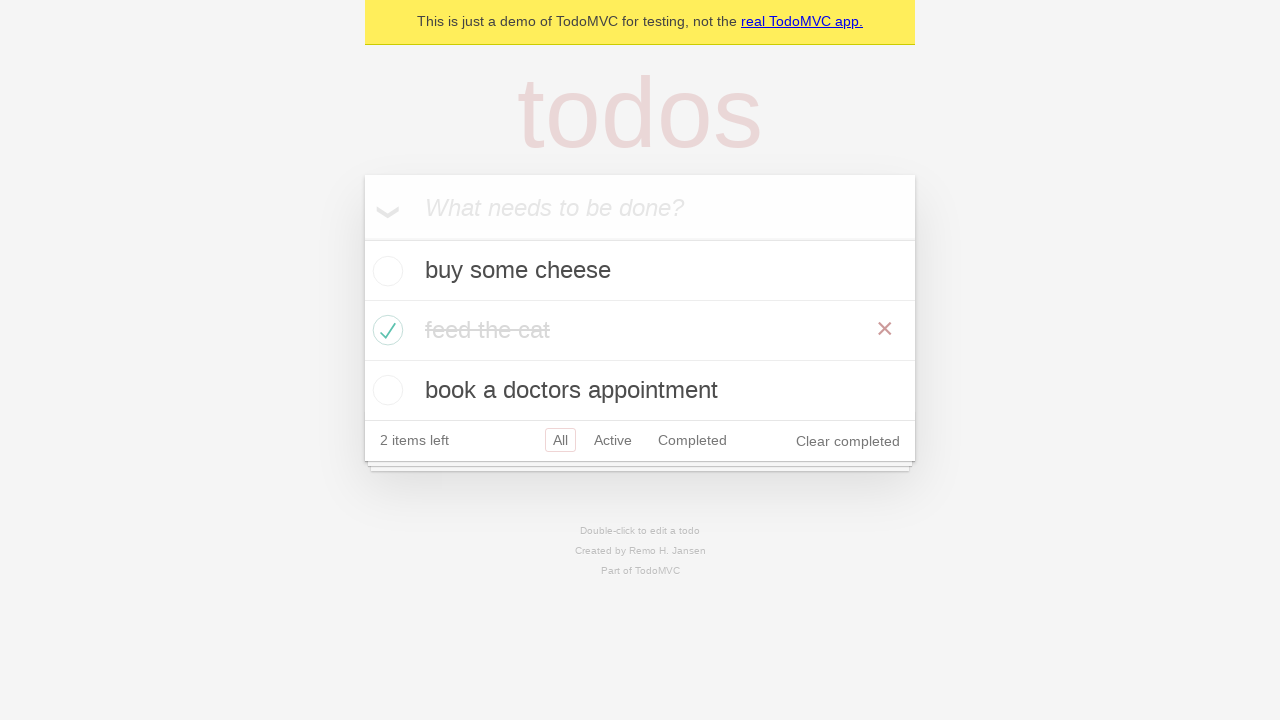

Waited for all todo items to display
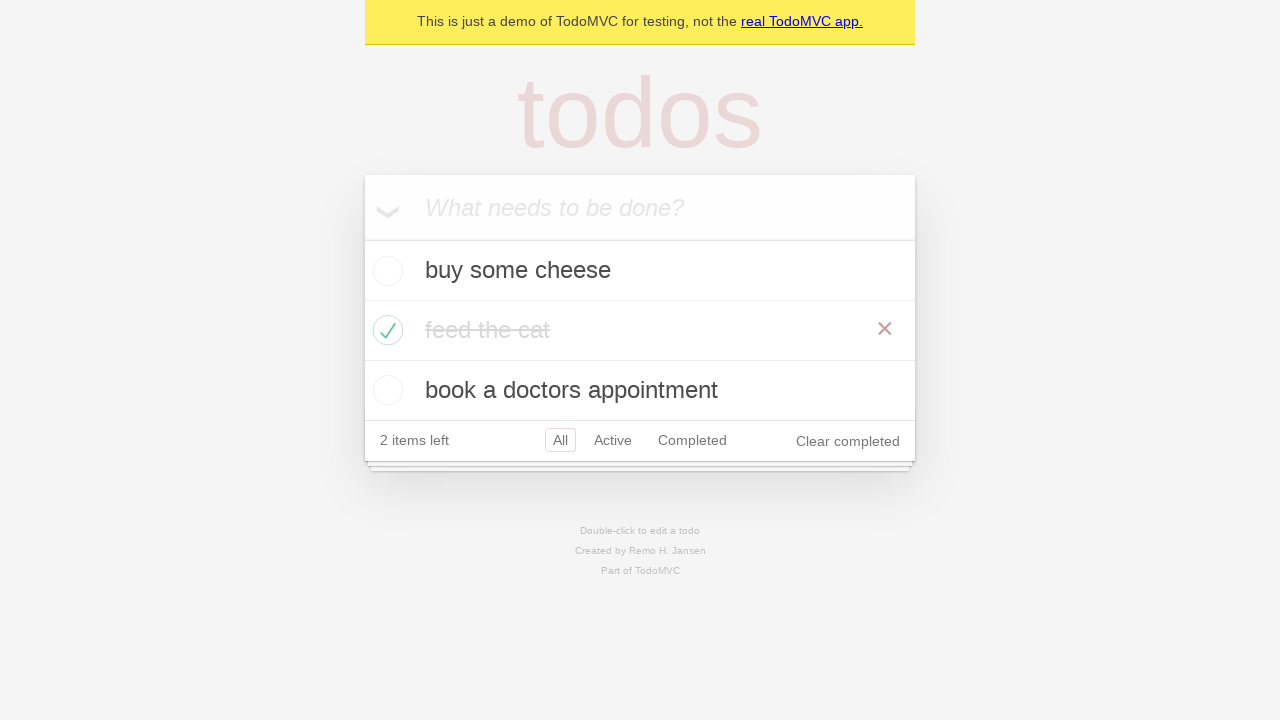

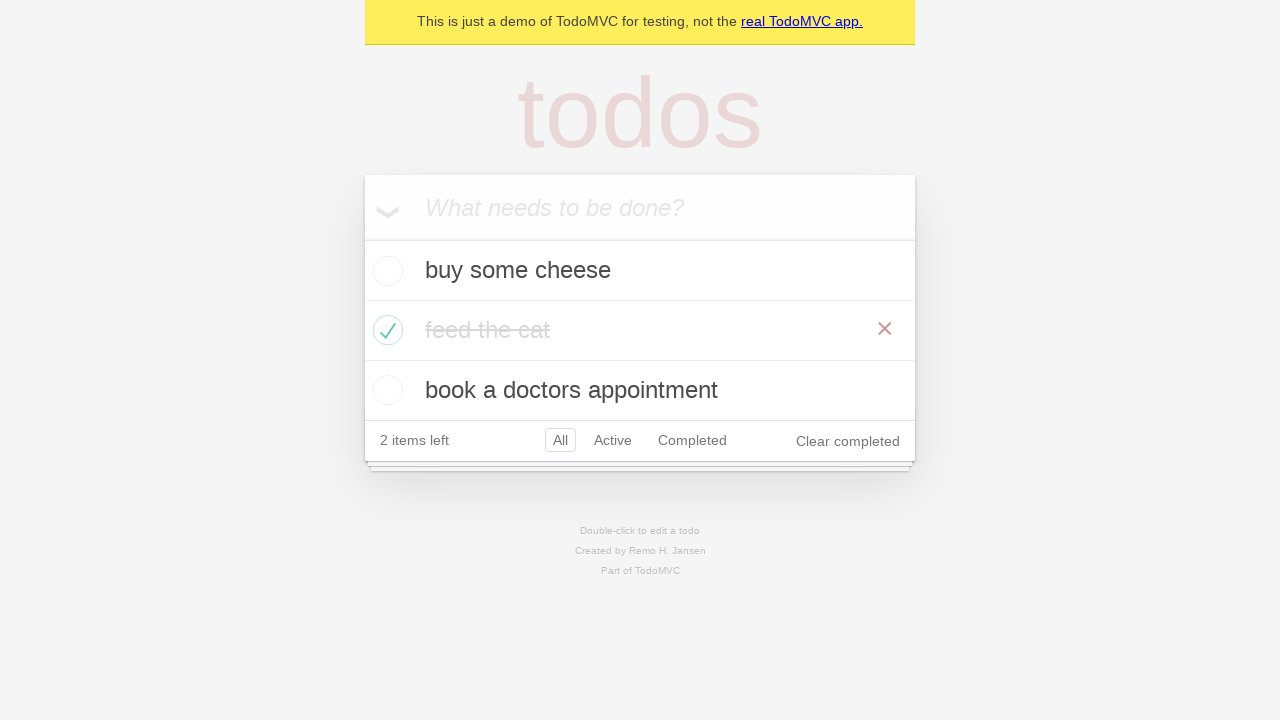